Tests marking all todo items as completed using the "Mark all as complete" checkbox.

Starting URL: https://demo.playwright.dev/todomvc

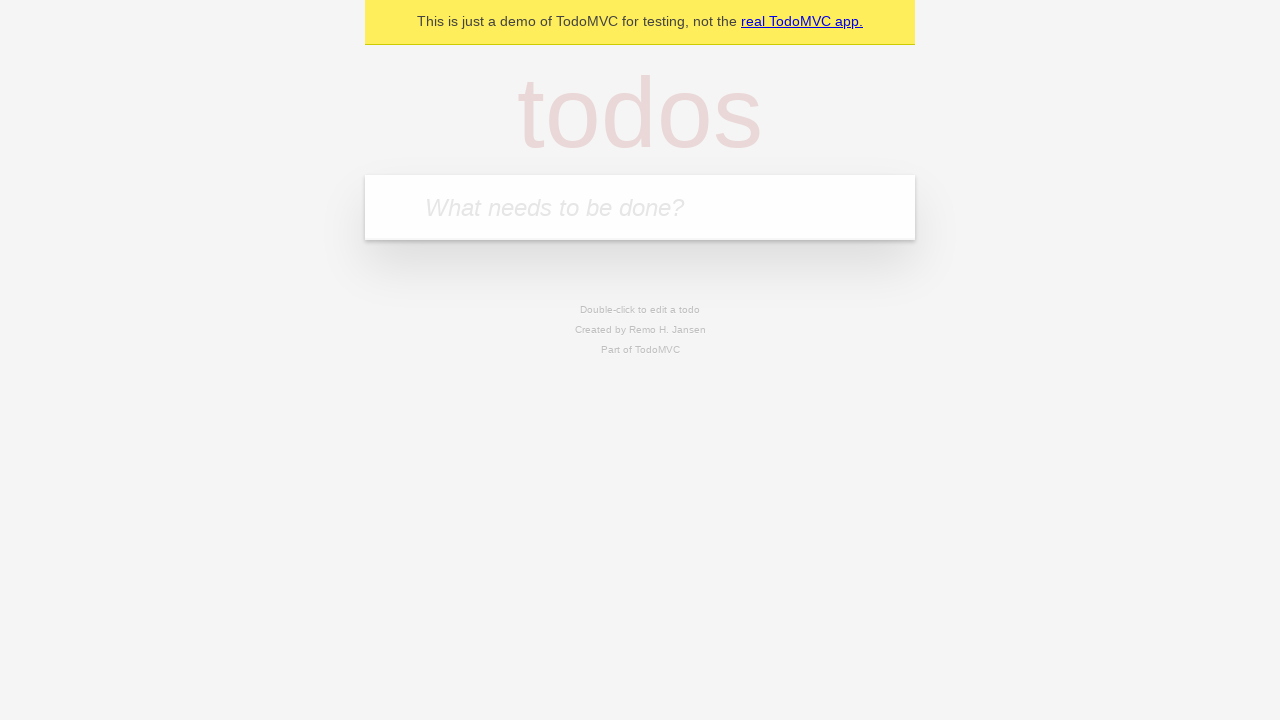

Filled todo input with 'buy some cheese' on internal:attr=[placeholder="What needs to be done?"i]
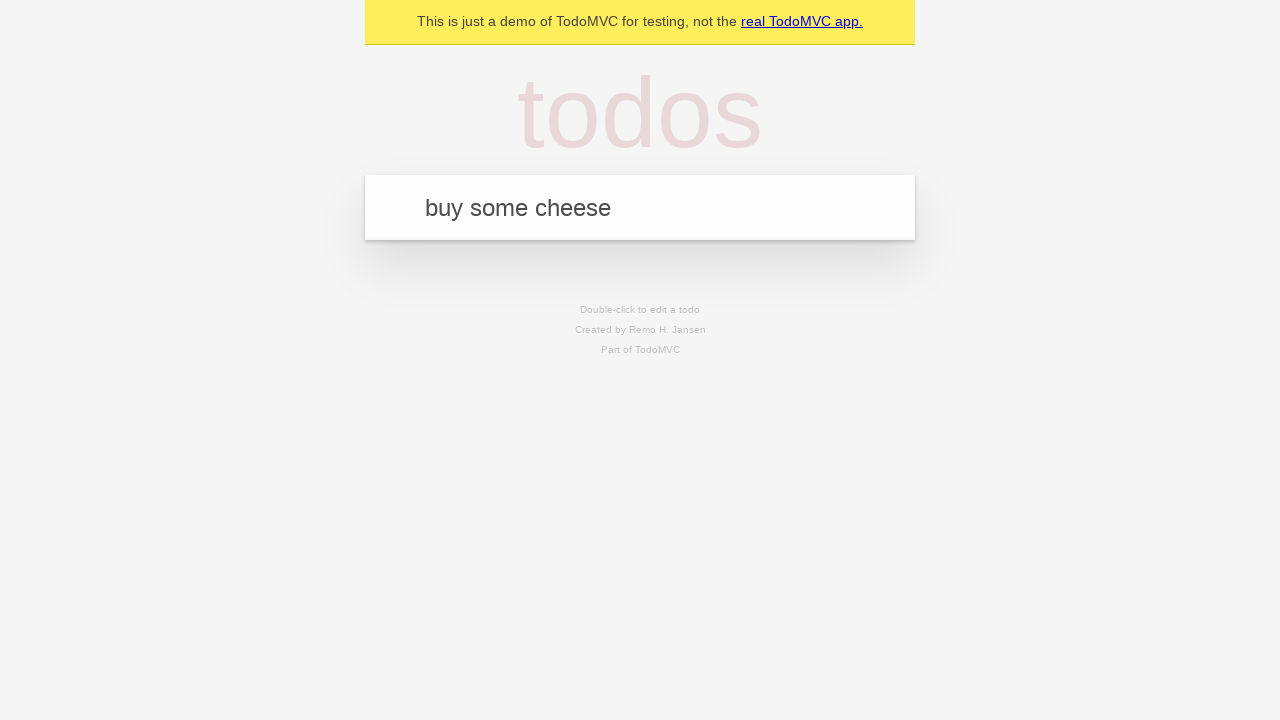

Pressed Enter to add first todo item on internal:attr=[placeholder="What needs to be done?"i]
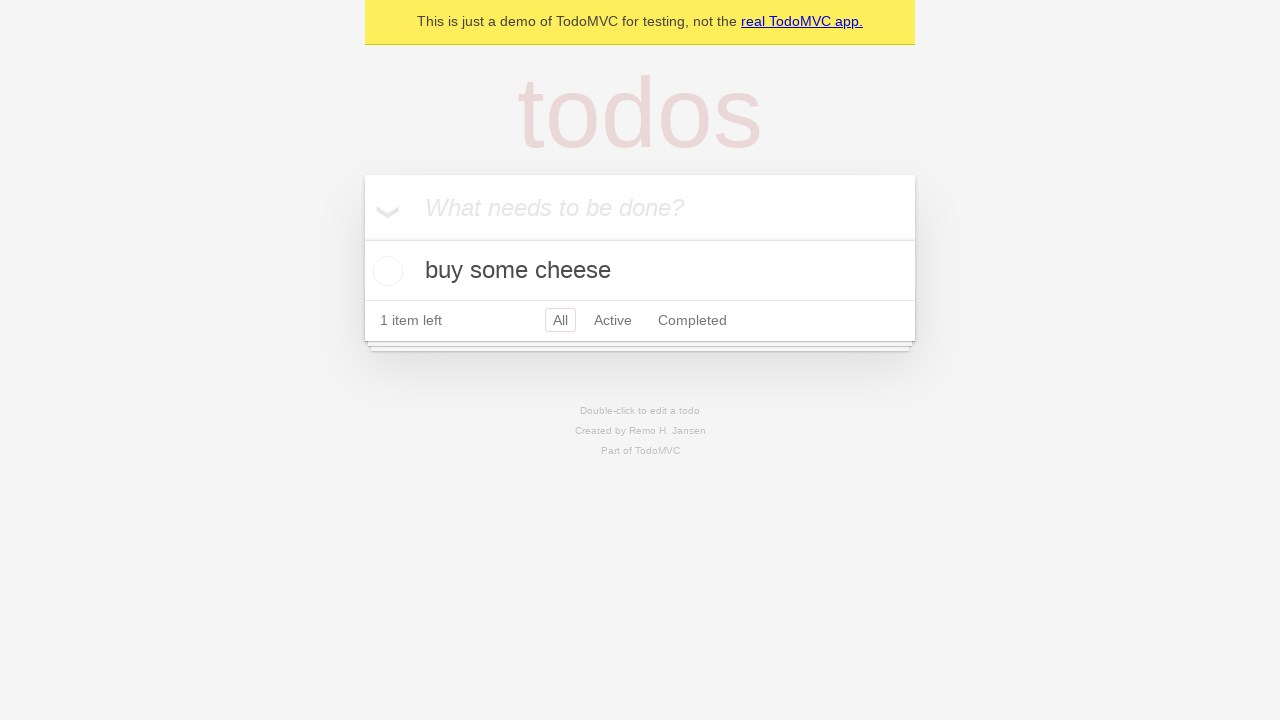

Filled todo input with 'feed the cat' on internal:attr=[placeholder="What needs to be done?"i]
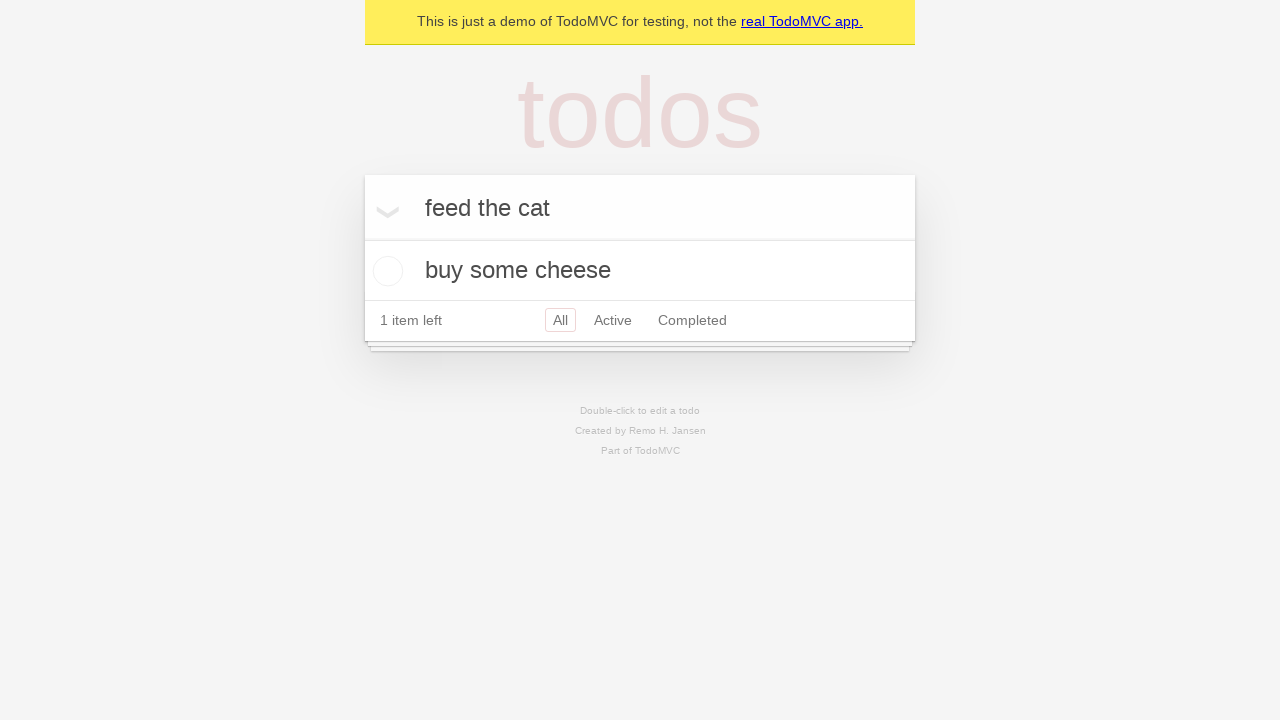

Pressed Enter to add second todo item on internal:attr=[placeholder="What needs to be done?"i]
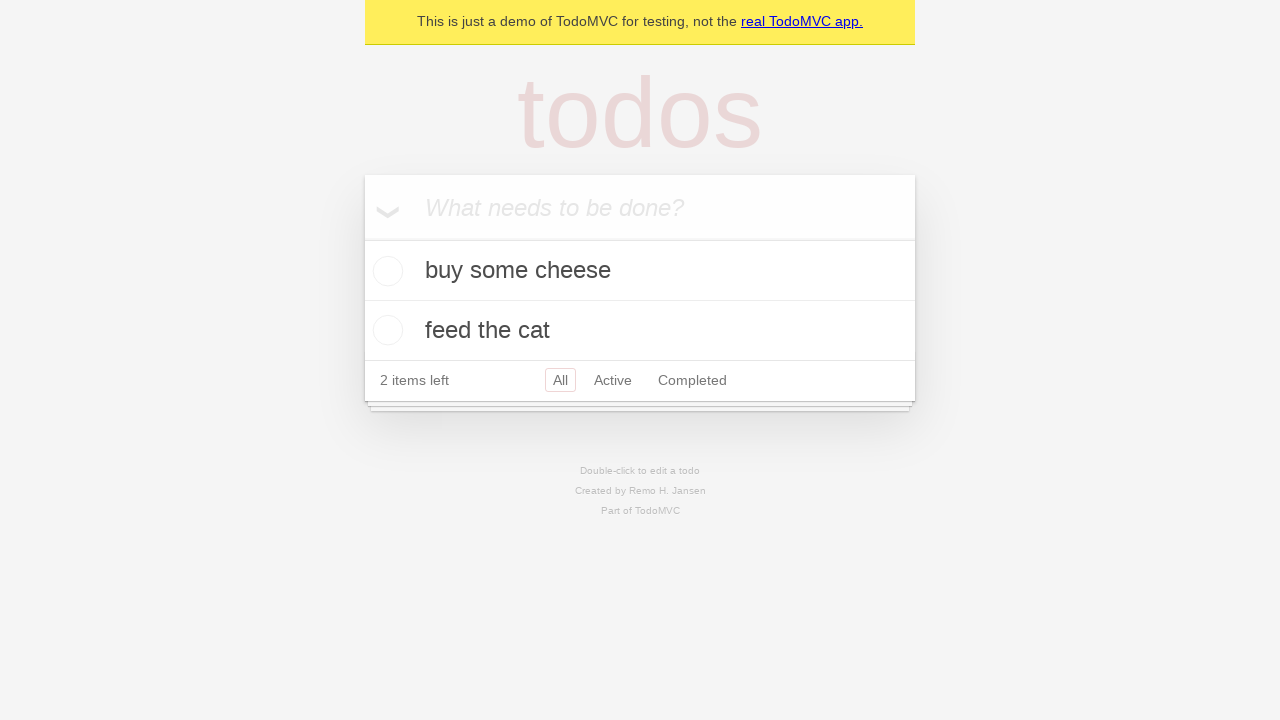

Filled todo input with 'book a doctors appointment' on internal:attr=[placeholder="What needs to be done?"i]
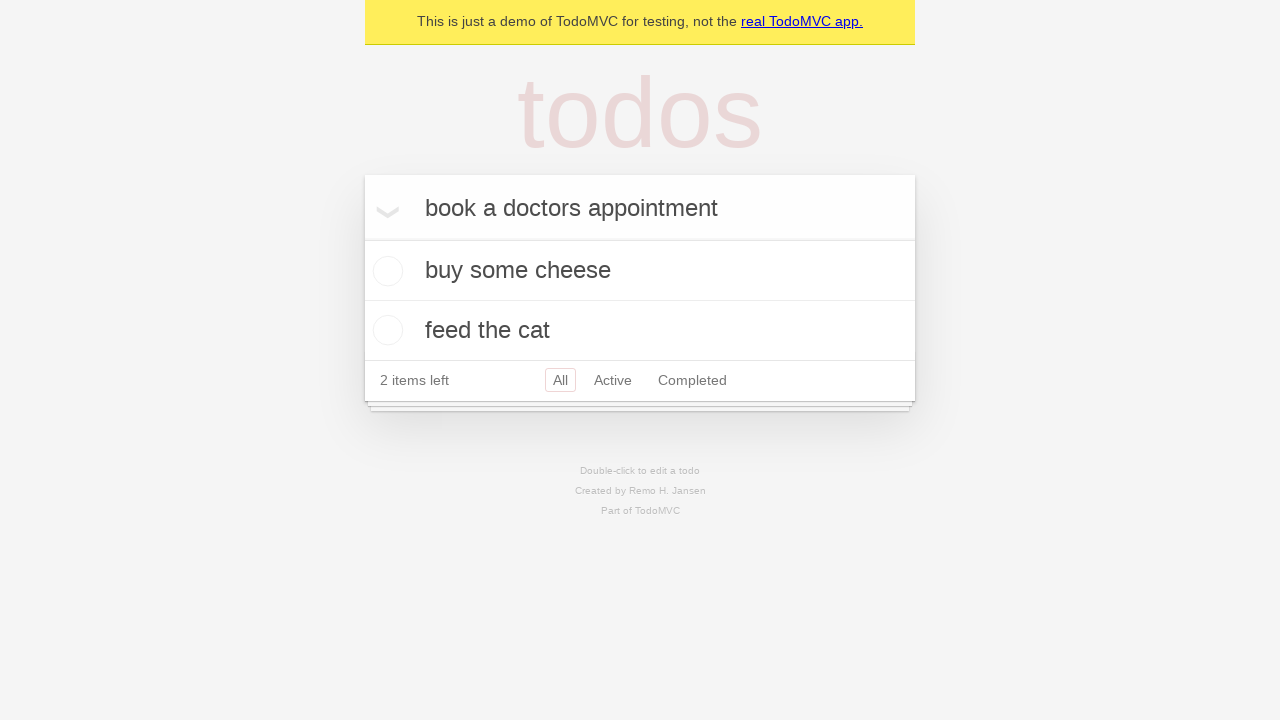

Pressed Enter to add third todo item on internal:attr=[placeholder="What needs to be done?"i]
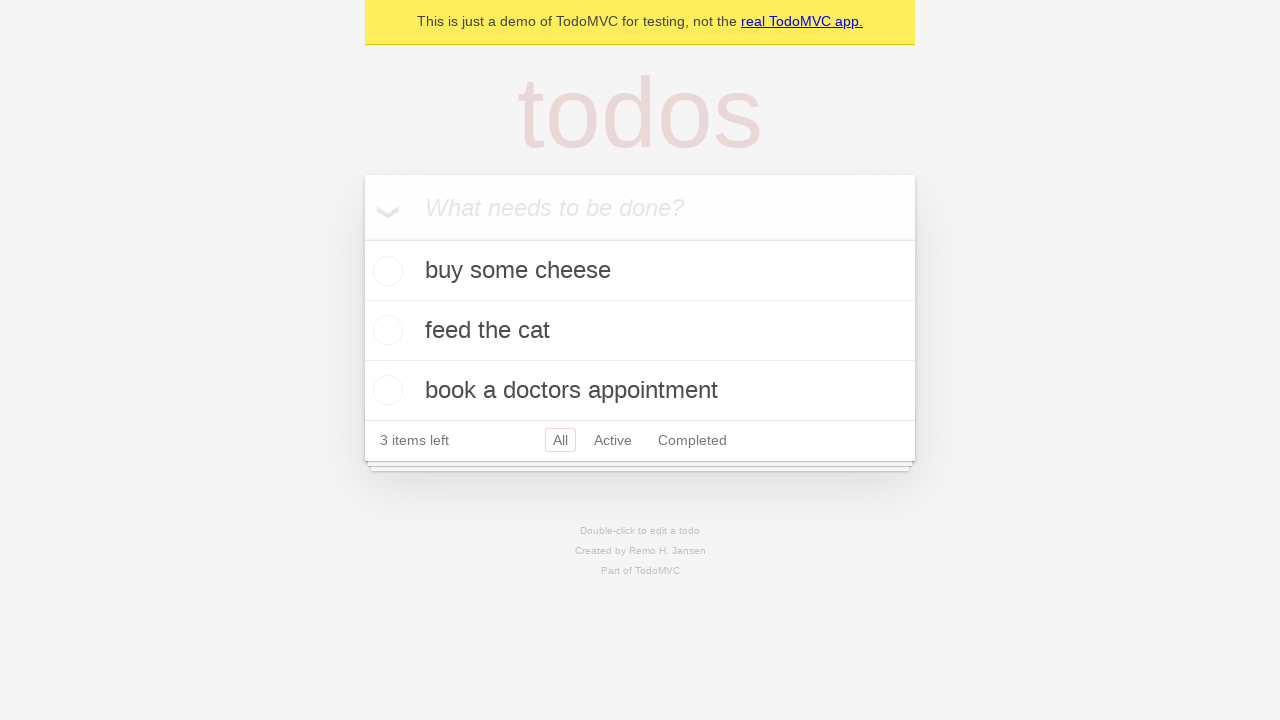

Waited for third todo item to appear in the list
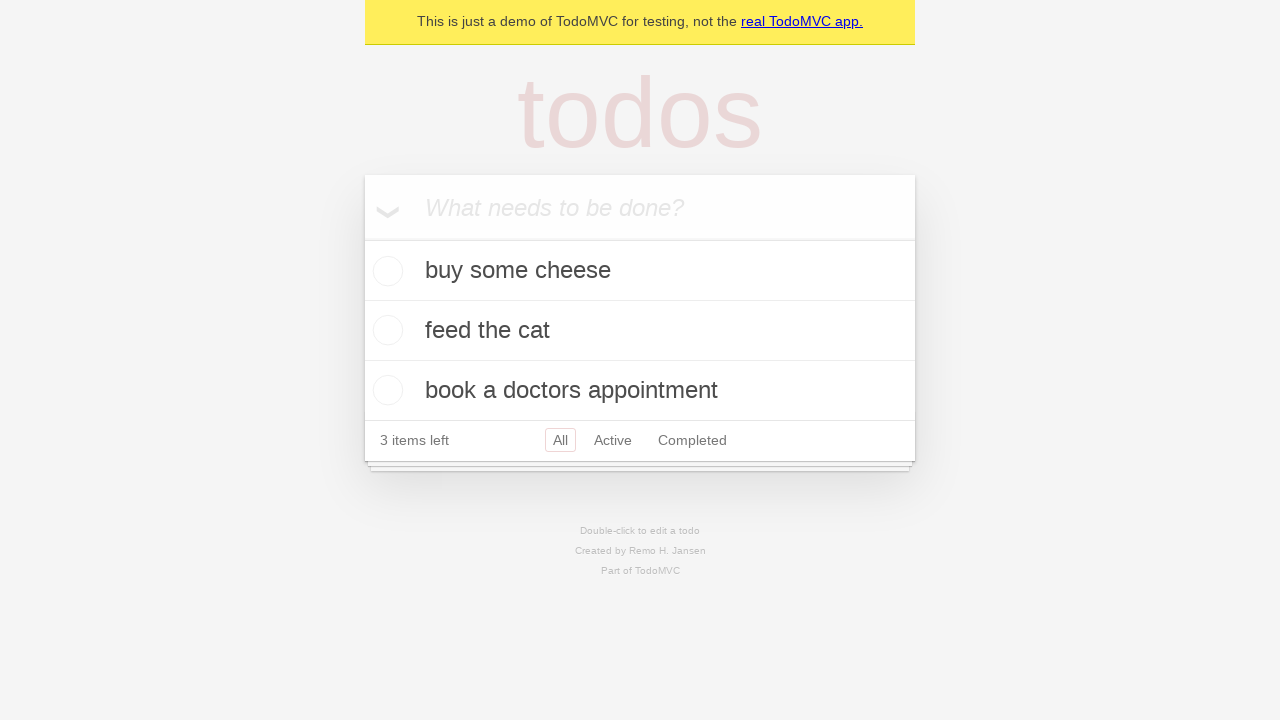

Clicked 'Mark all as complete' checkbox at (362, 238) on internal:label="Mark all as complete"i
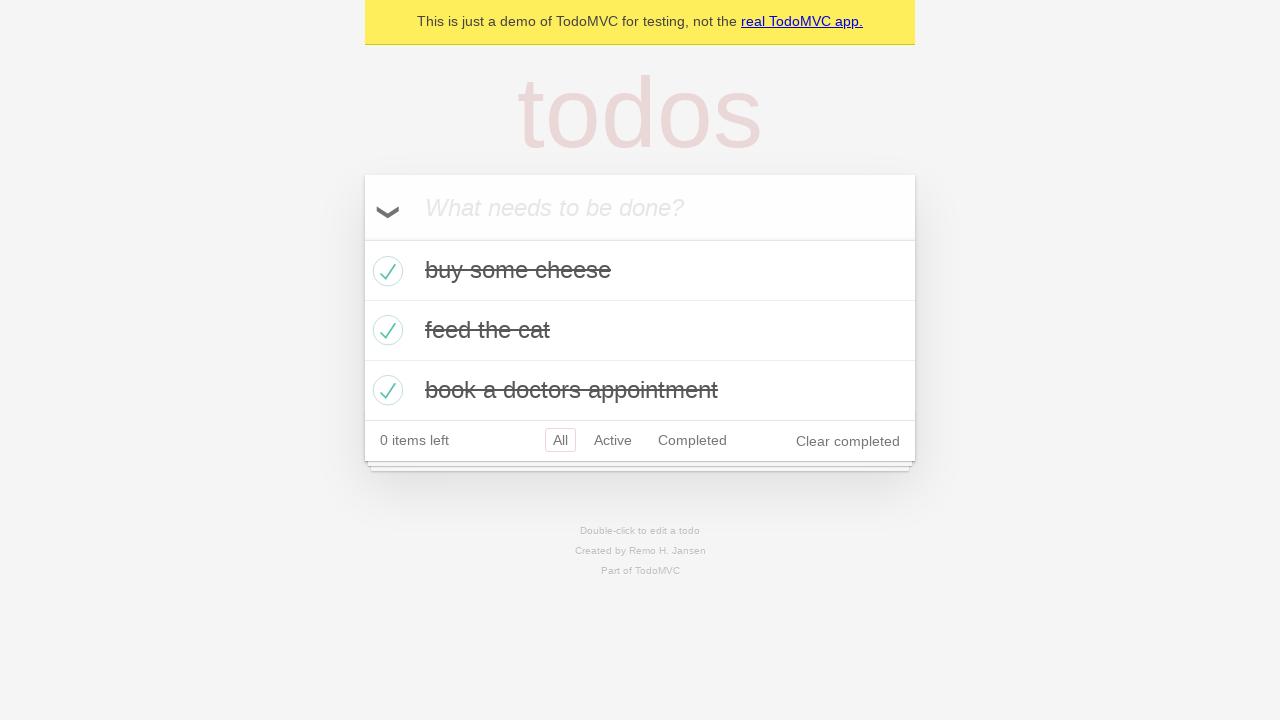

Waited for todo items to be marked as completed
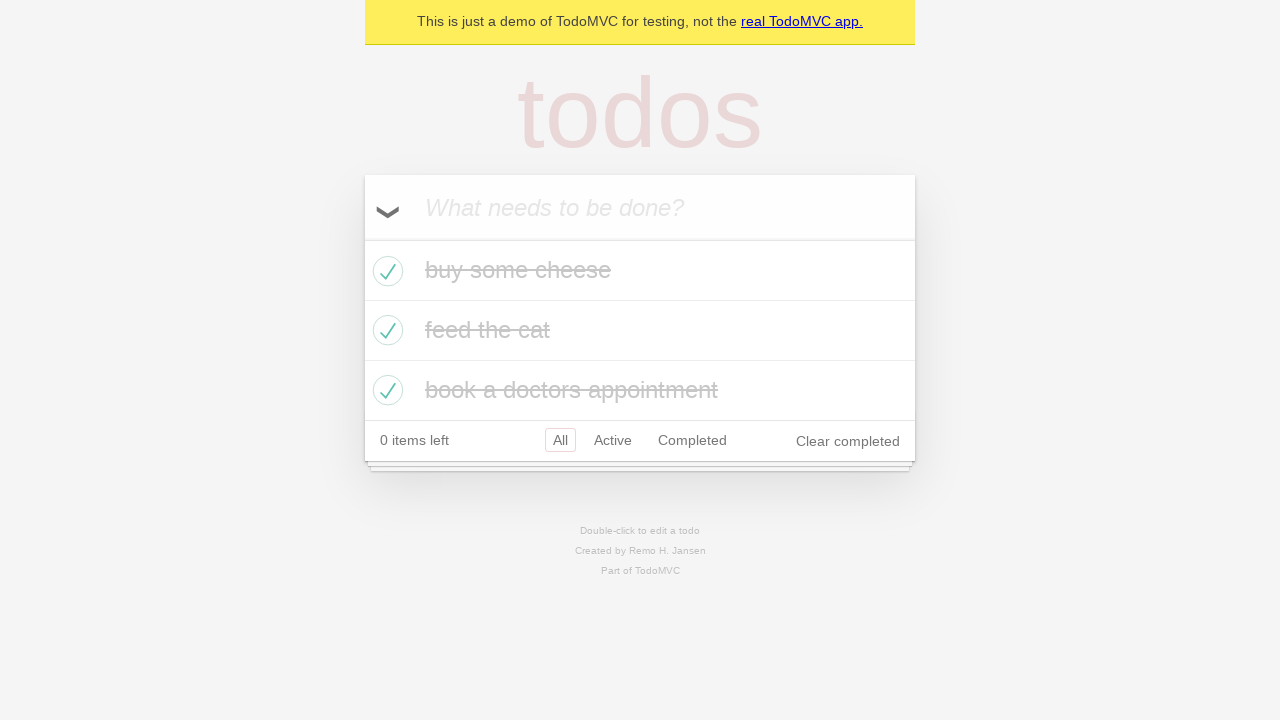

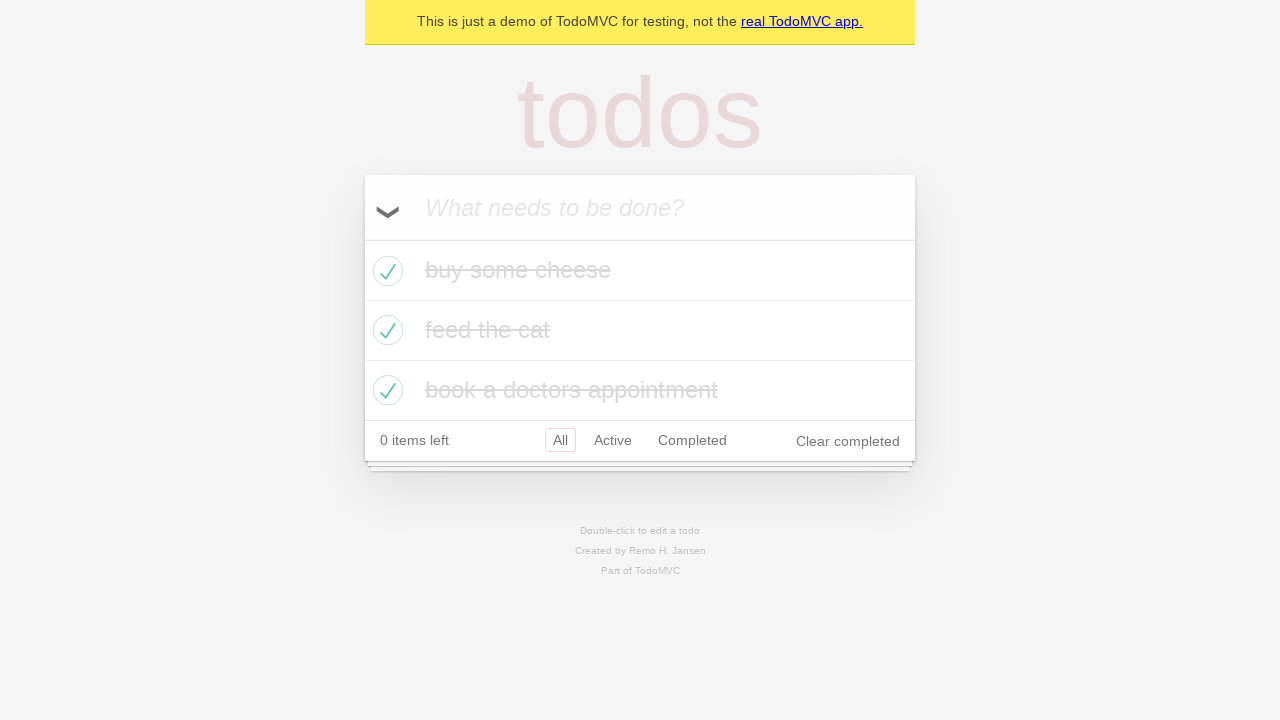